Navigates to a practice automation page and interacts with a web table to count rows and columns, and extract data from the second row

Starting URL: https://rahulshettyacademy.com/AutomationPractice/

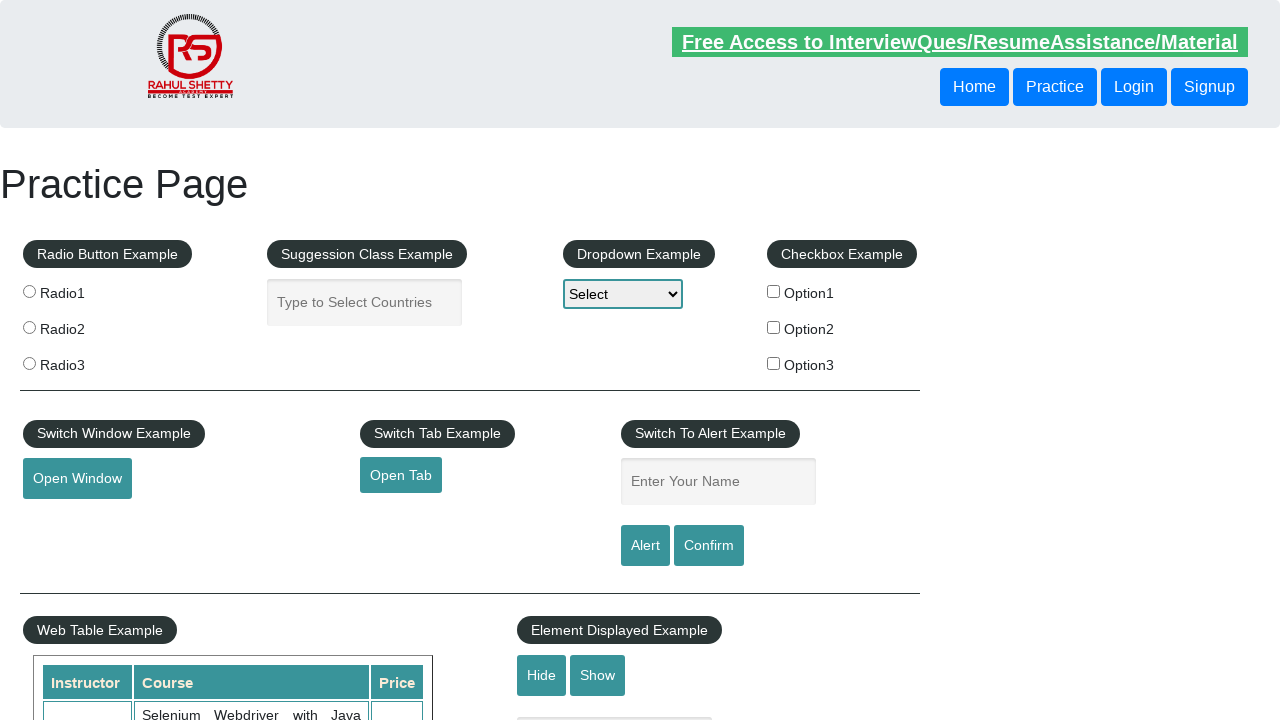

Navigated to practice automation page
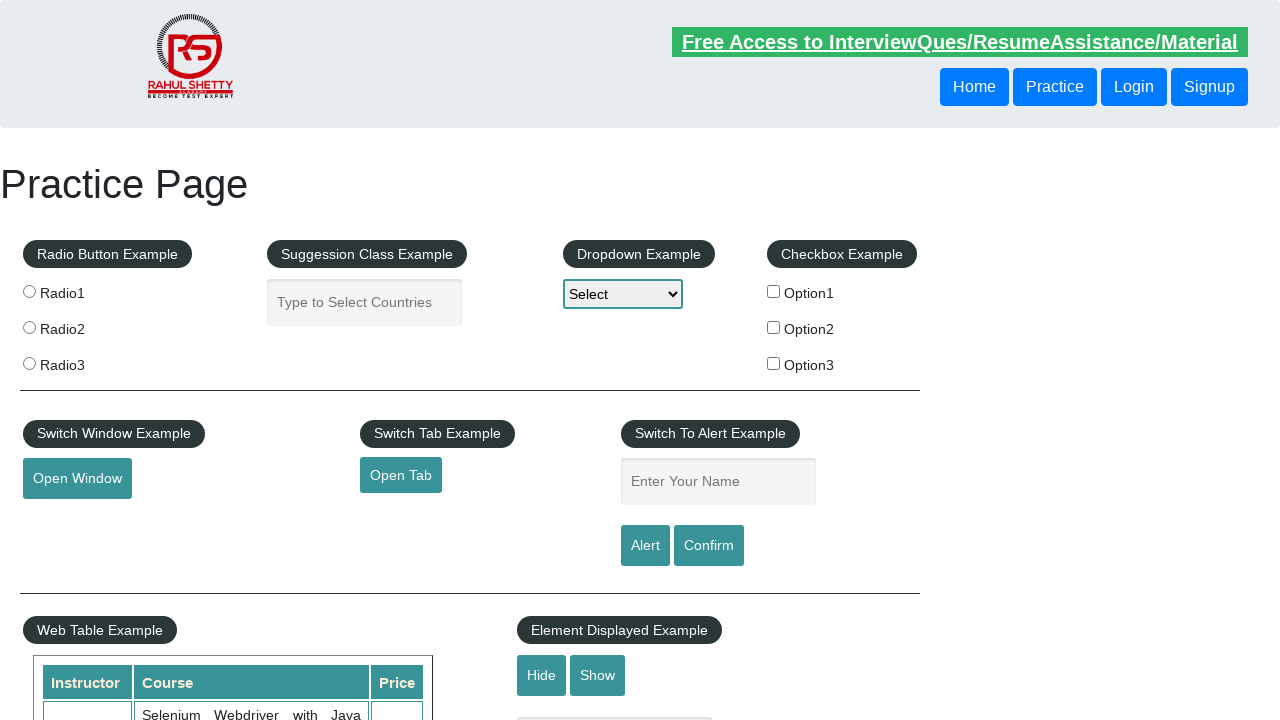

Located the product table
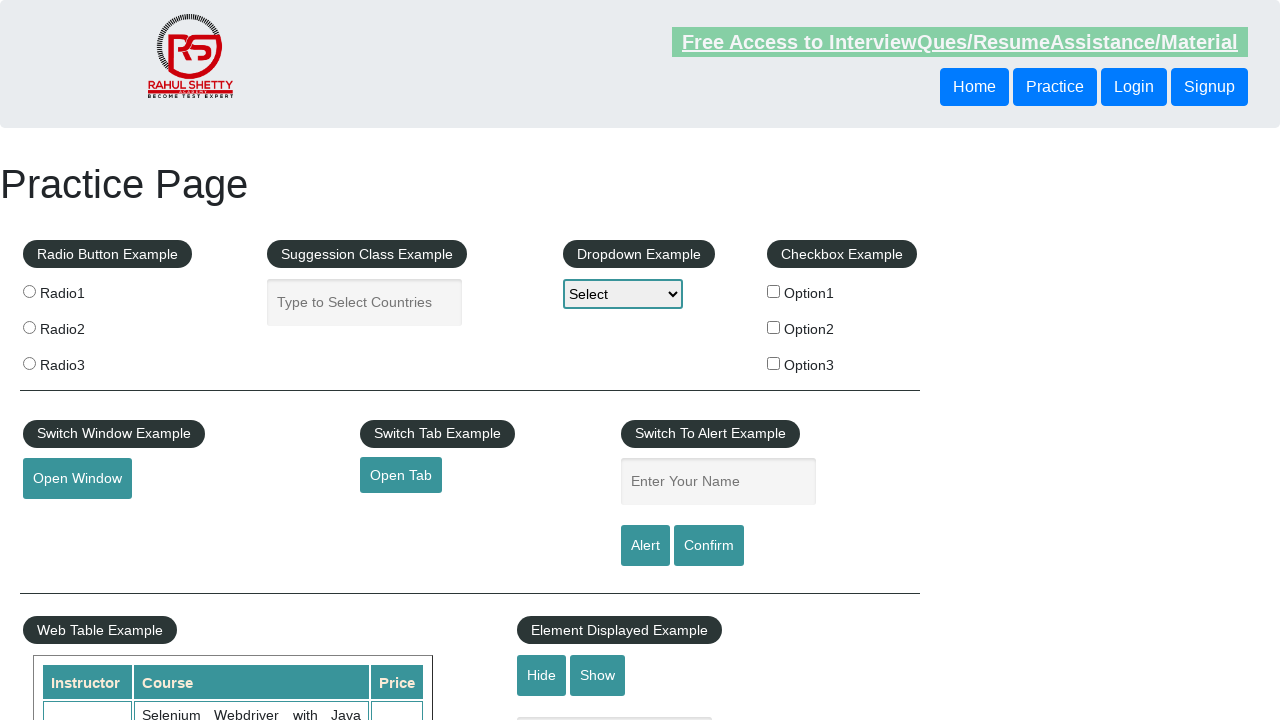

Retrieved all table rows - count: 21
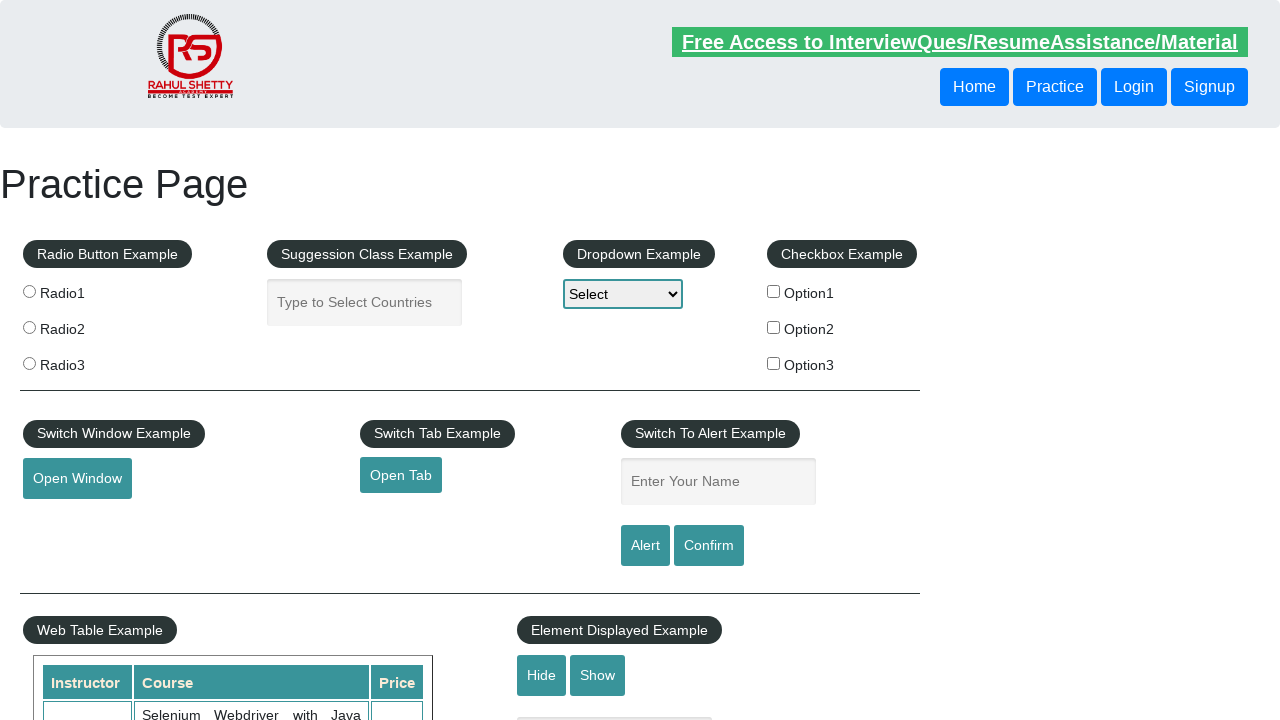

Retrieved all table columns - count: 7
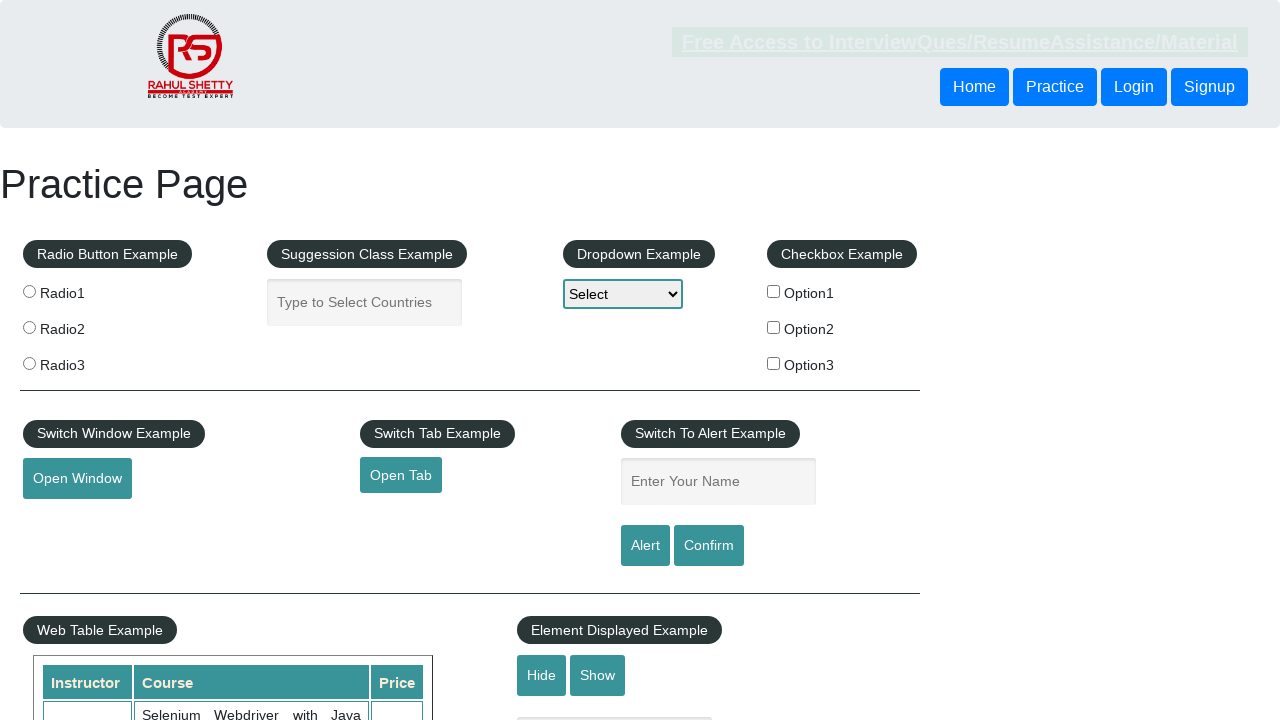

Retrieved cells from second row - count: 3
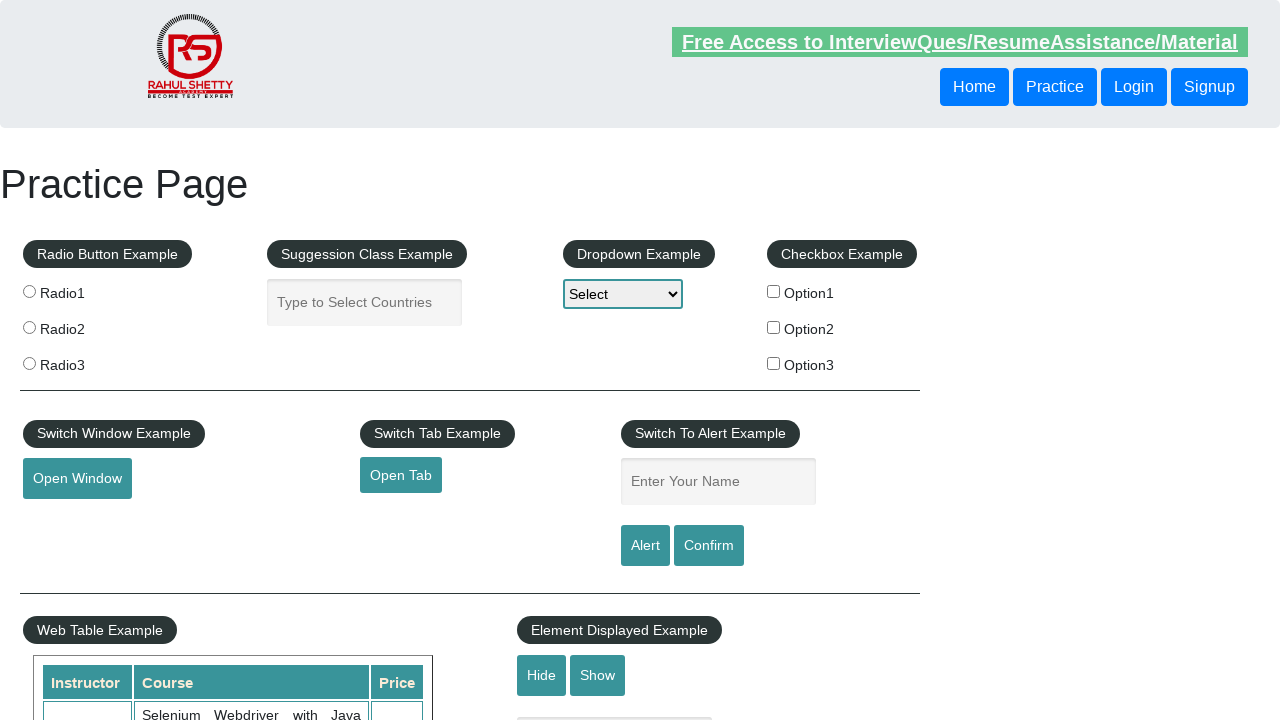

Extracted cell data: Rahul Shetty
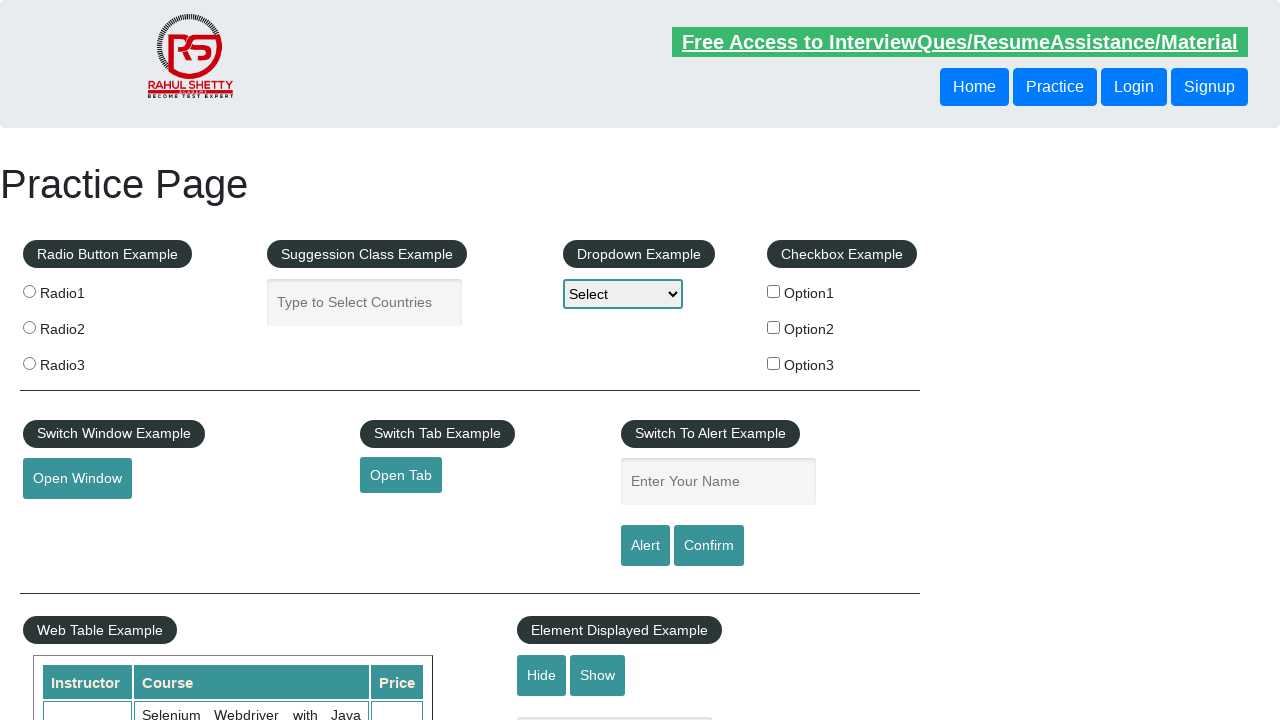

Extracted cell data: Learn SQL in Practical + Database Testing from Scratch
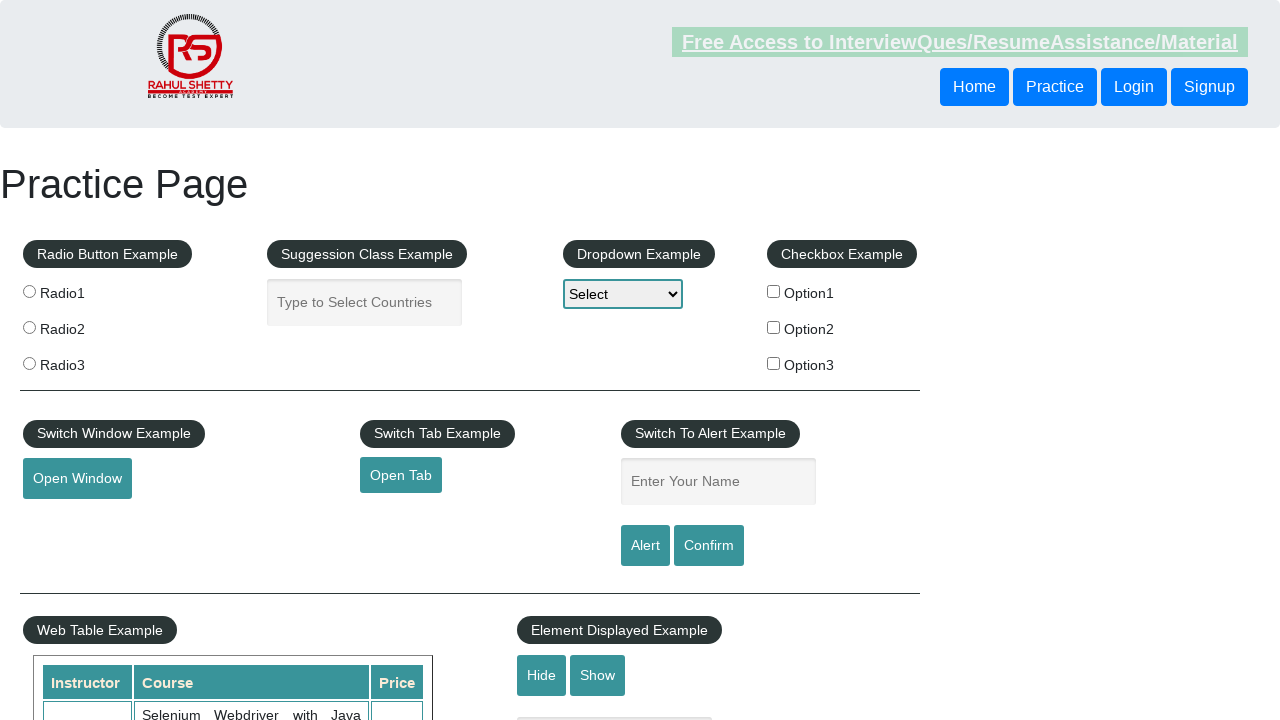

Extracted cell data: 25
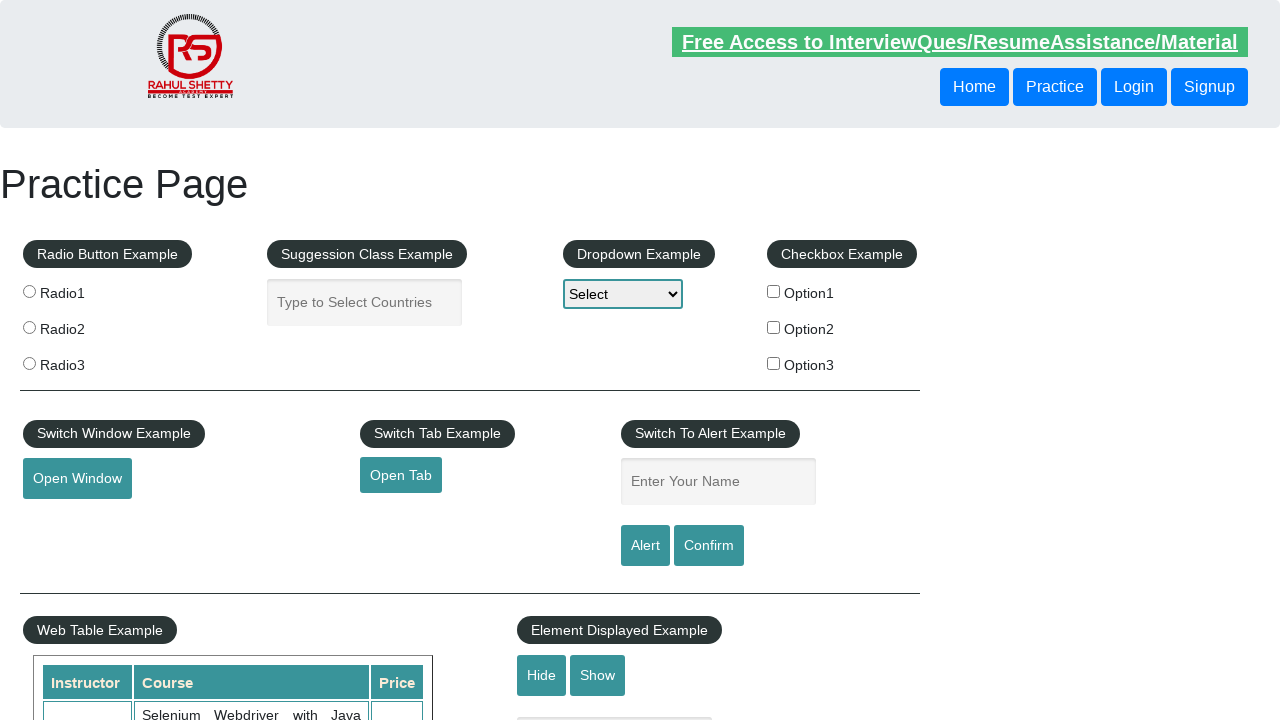

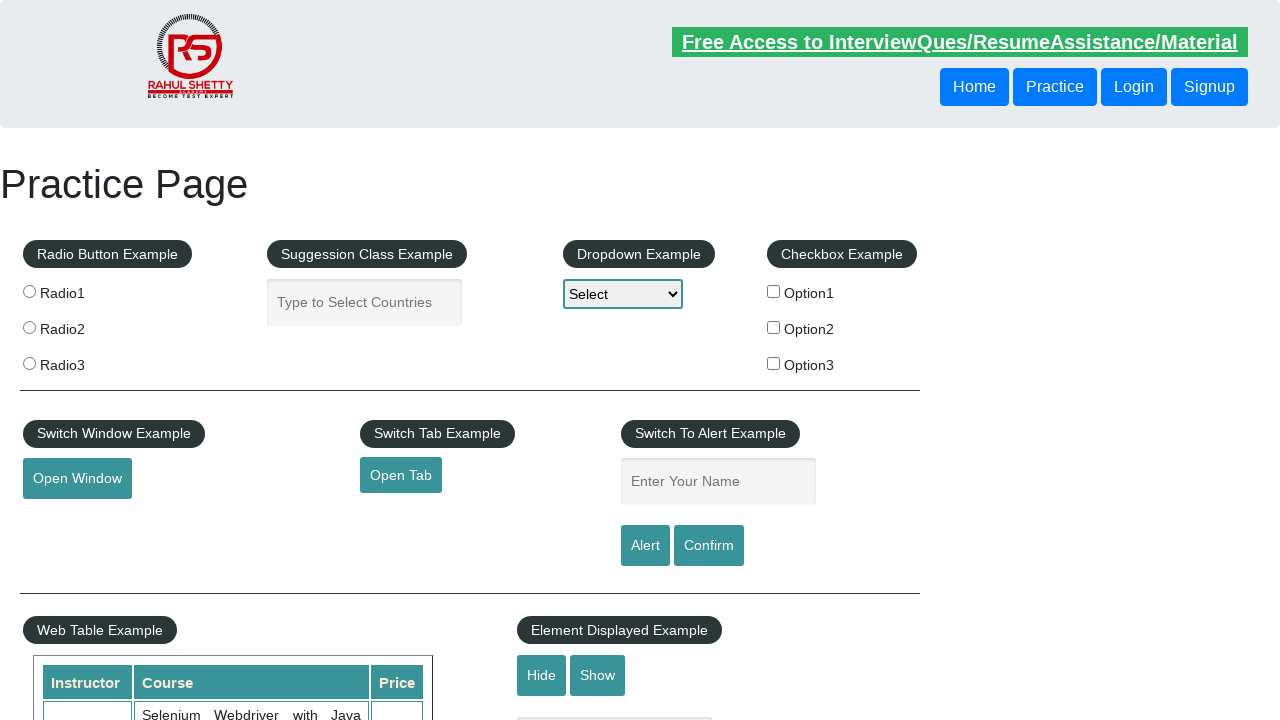